Tests multi-level menu navigation by hovering over nested menu items to reveal sub-menus, navigating from Main Item 2 to SUB SUB LIST to Sub Sub Item 2

Starting URL: https://demoqa.com/menu

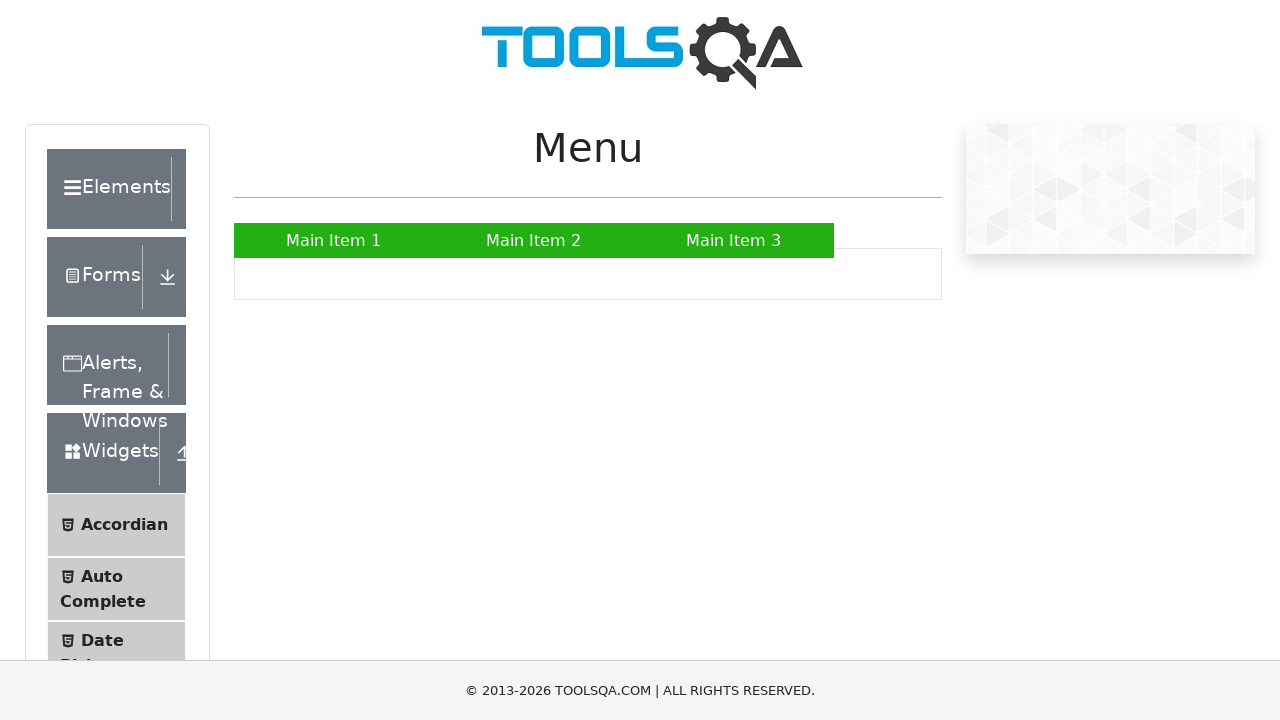

Scrolled Main Item 2 into view
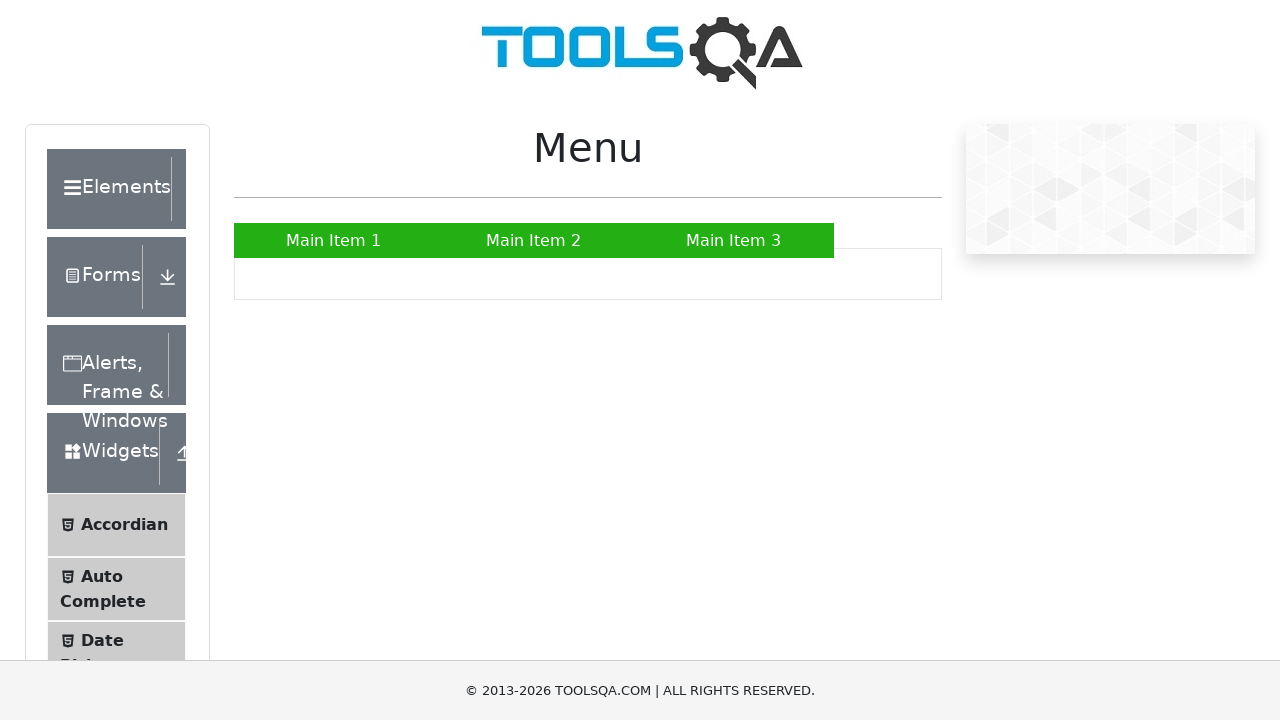

Hovered over Main Item 2 to reveal submenu at (534, 240) on xpath=//a[text()='Main Item 2']
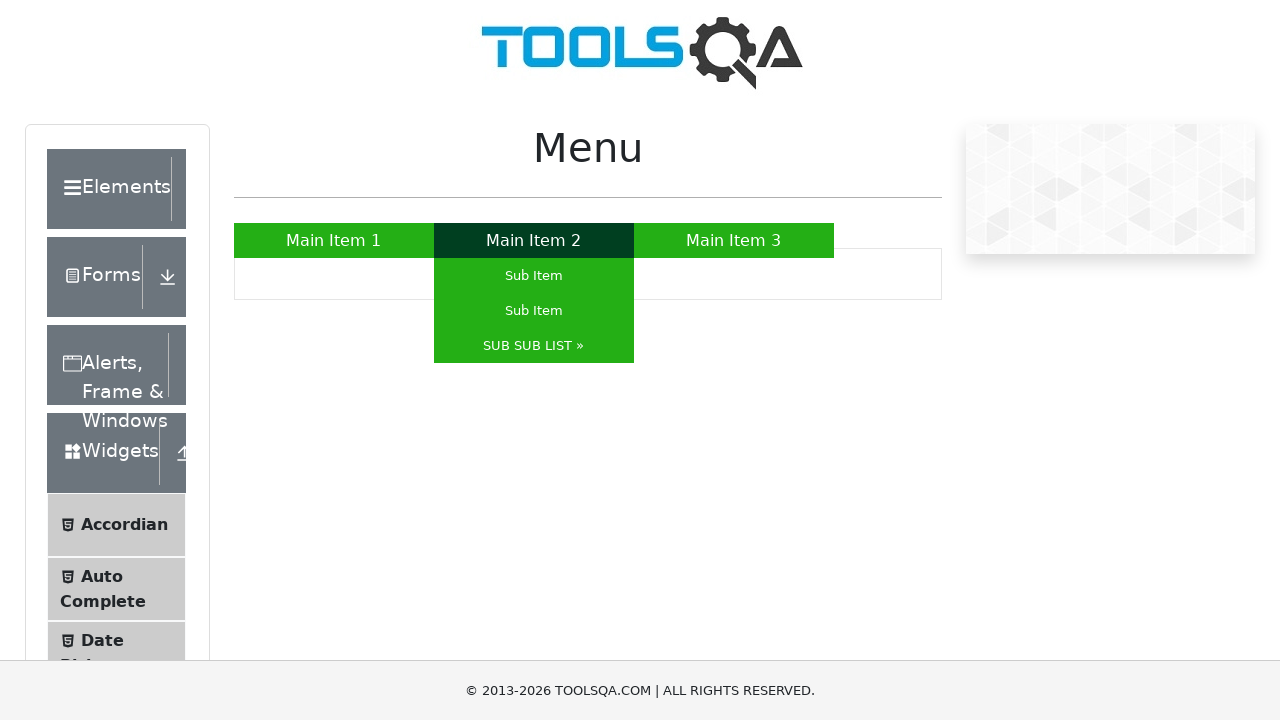

SUB SUB LIST menu item became visible
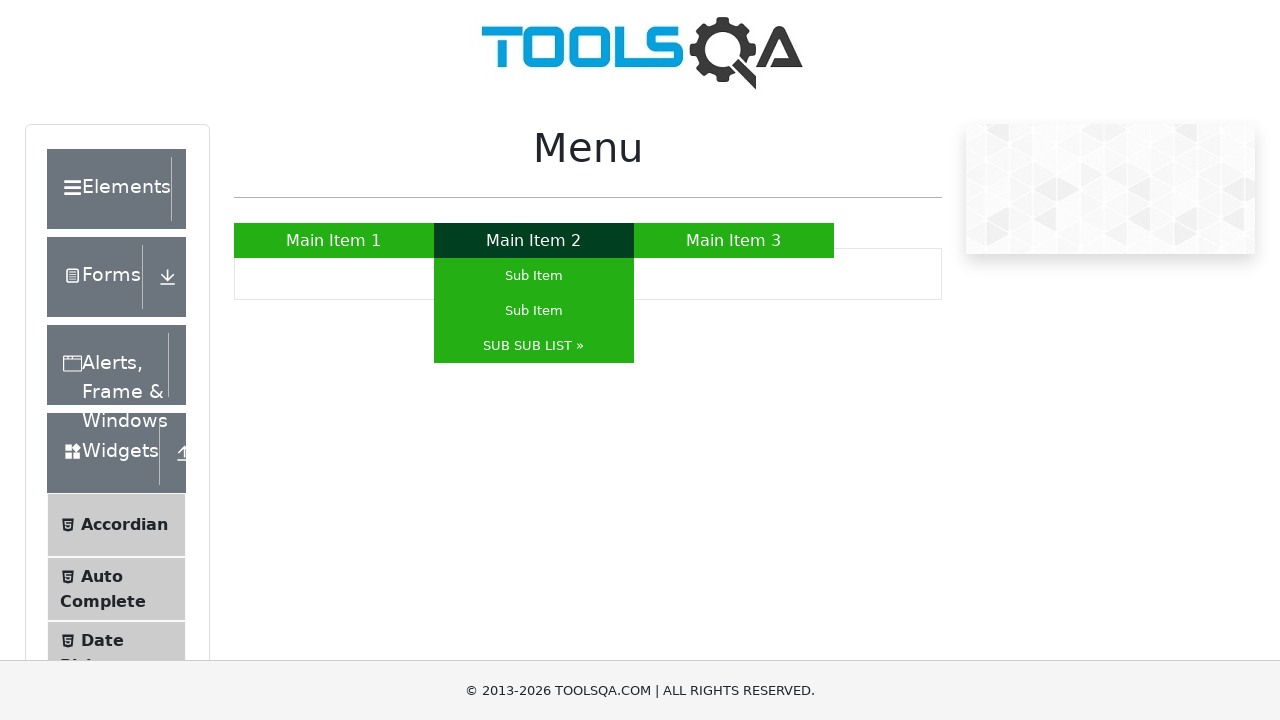

Hovered over SUB SUB LIST to reveal nested submenu at (534, 346) on xpath=//a[text()='SUB SUB LIST »']
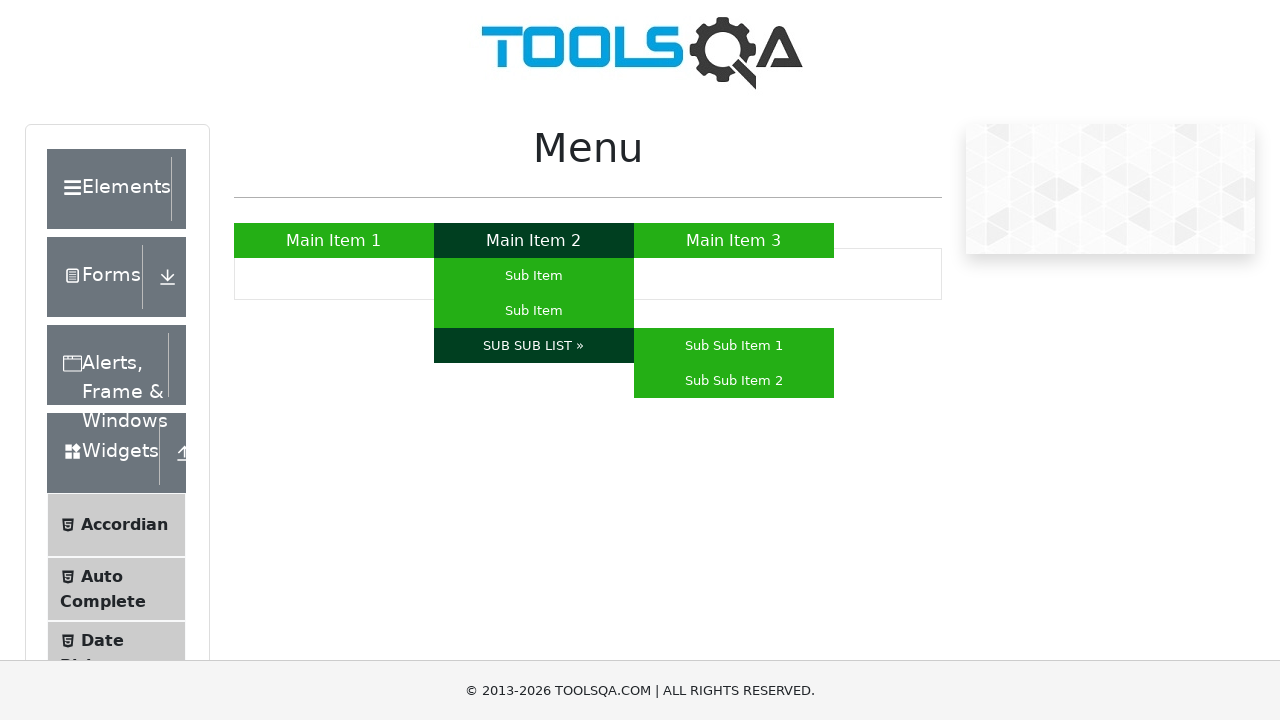

Sub Sub Item 2 became visible
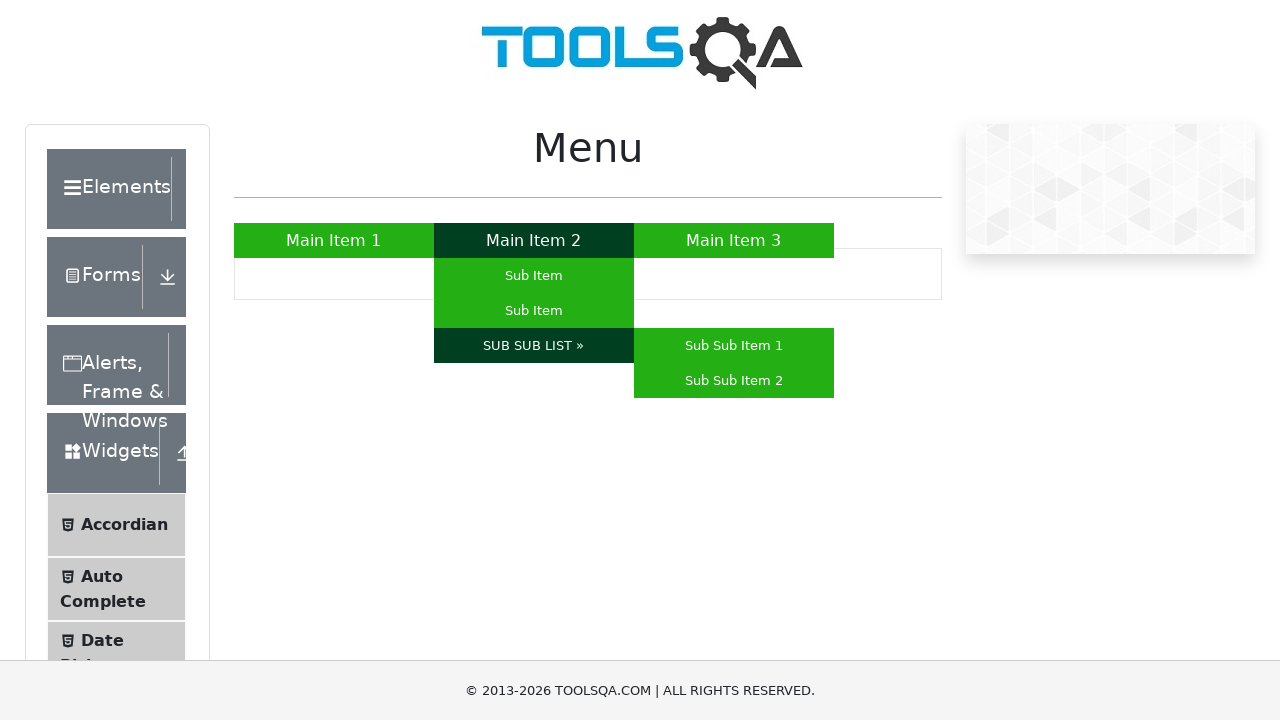

Hovered over Sub Sub Item 2 at (734, 380) on xpath=//a[text()='Sub Sub Item 2']
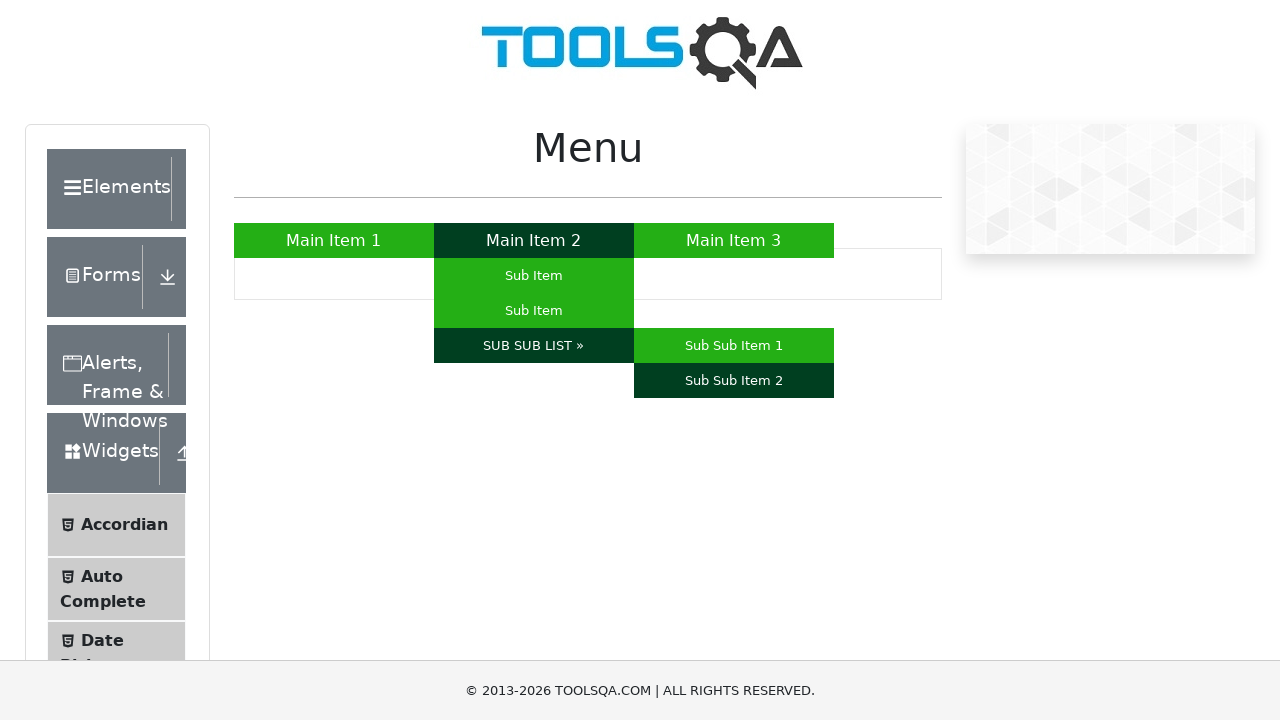

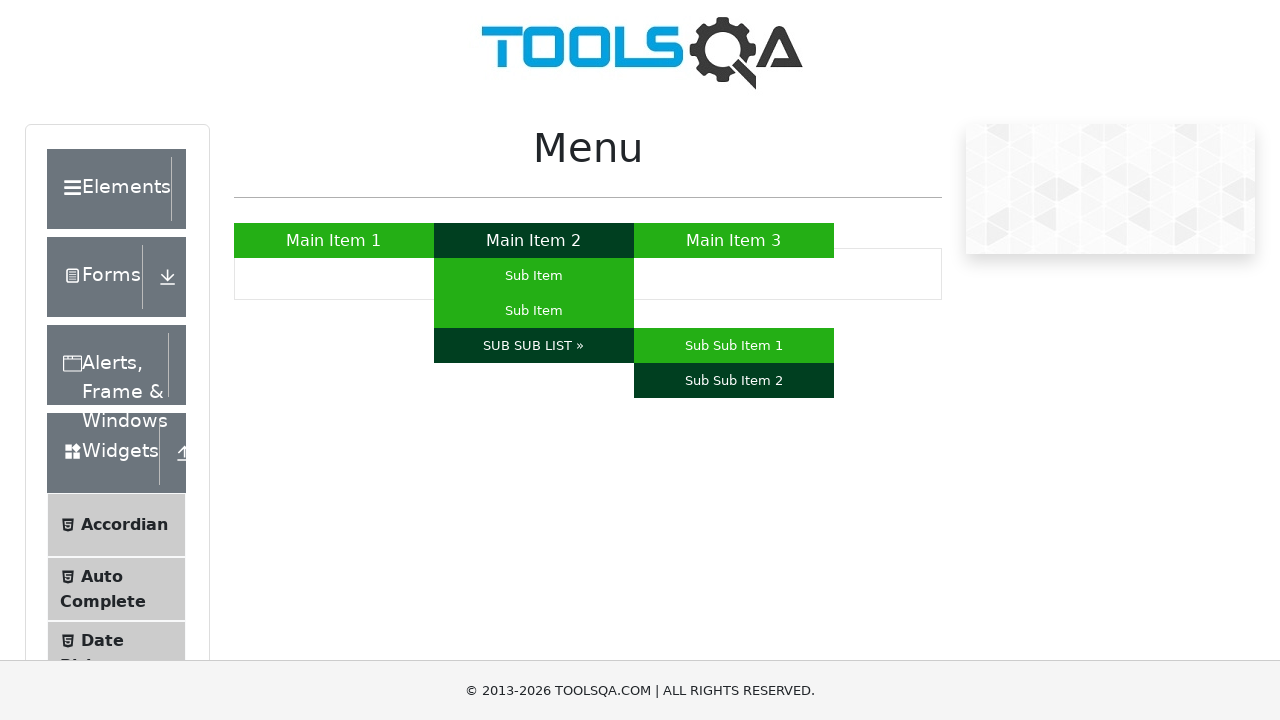